Tests that a todo item is removed if an empty string is entered during editing.

Starting URL: https://demo.playwright.dev/todomvc

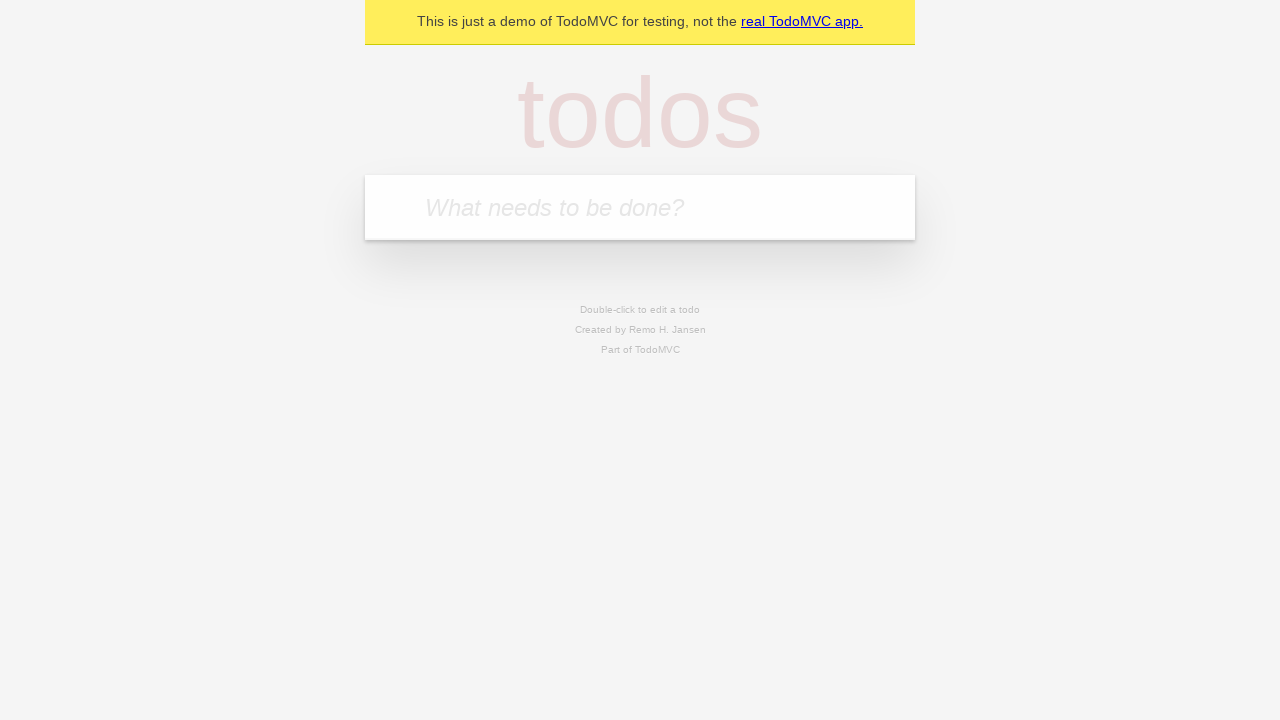

Filled todo input with 'buy some cheese' on internal:attr=[placeholder="What needs to be done?"i]
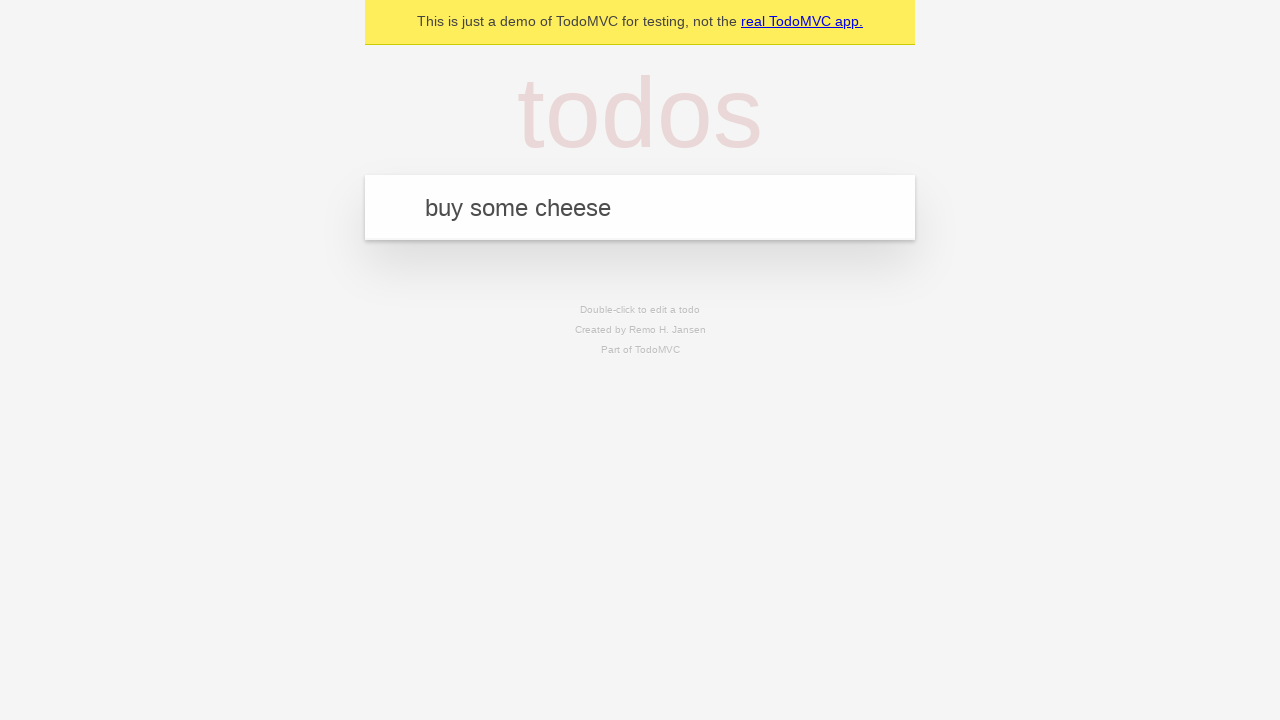

Pressed Enter to add first todo on internal:attr=[placeholder="What needs to be done?"i]
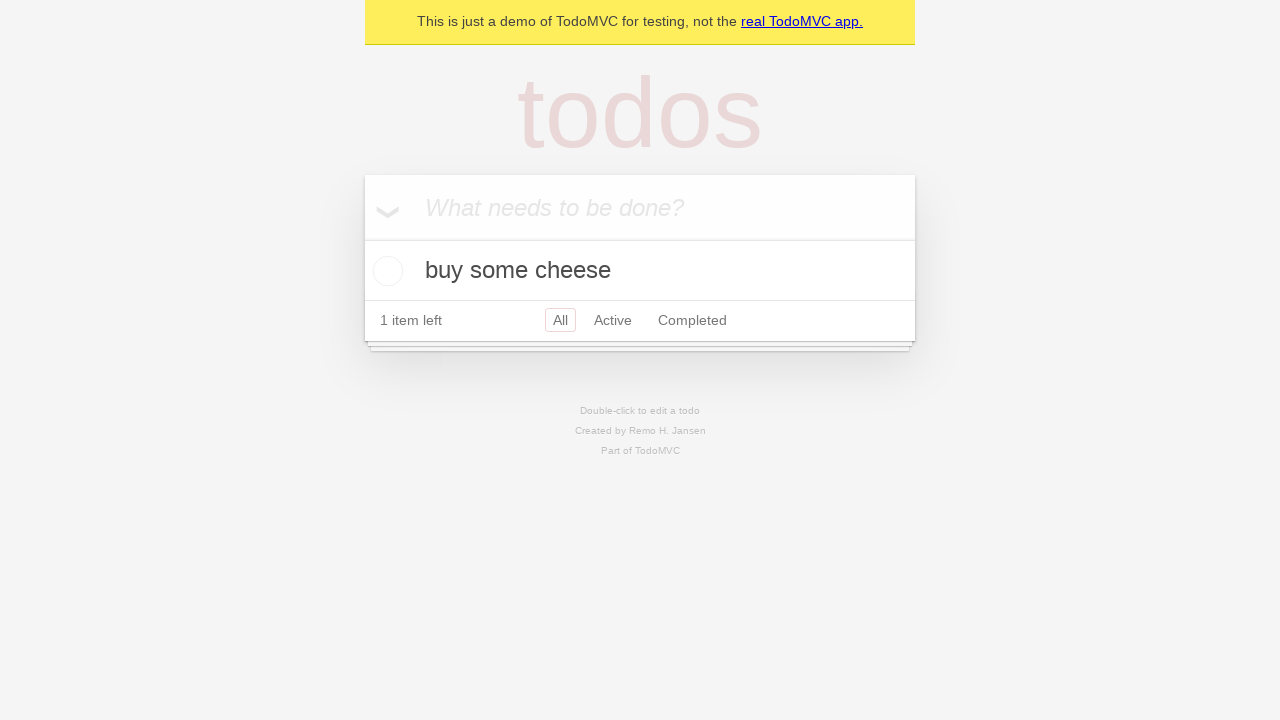

Filled todo input with 'feed the cat' on internal:attr=[placeholder="What needs to be done?"i]
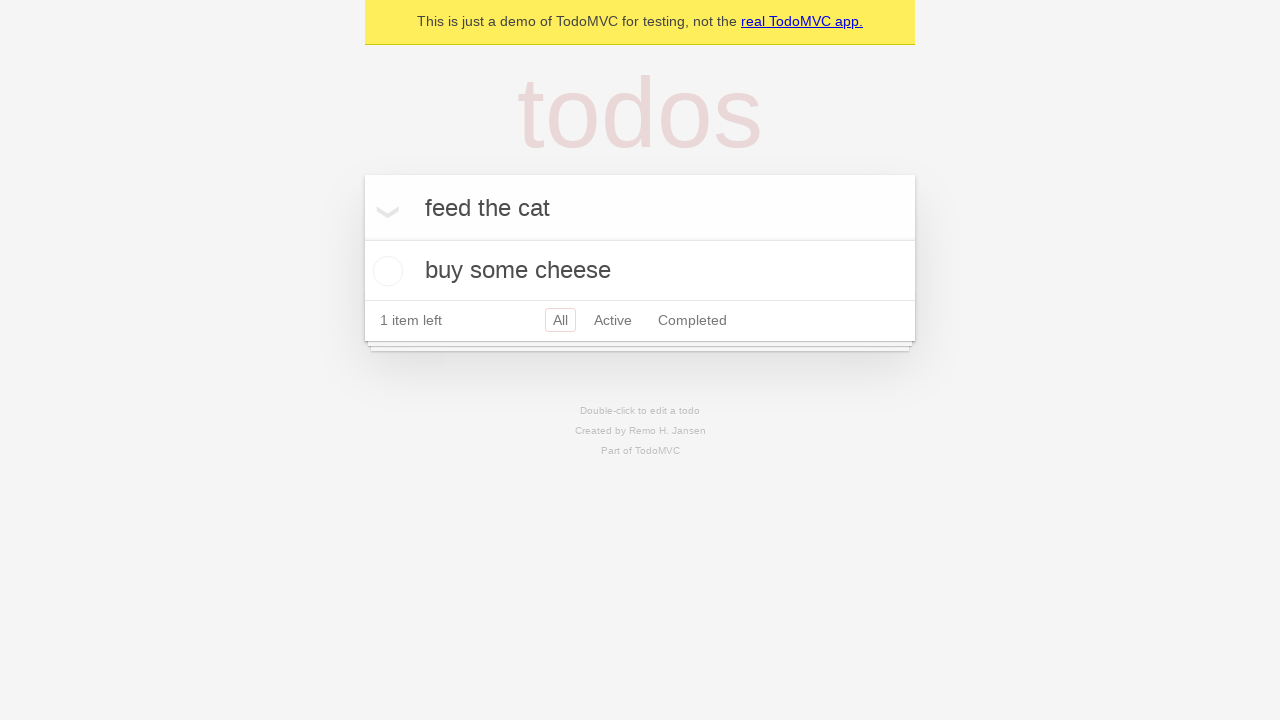

Pressed Enter to add second todo on internal:attr=[placeholder="What needs to be done?"i]
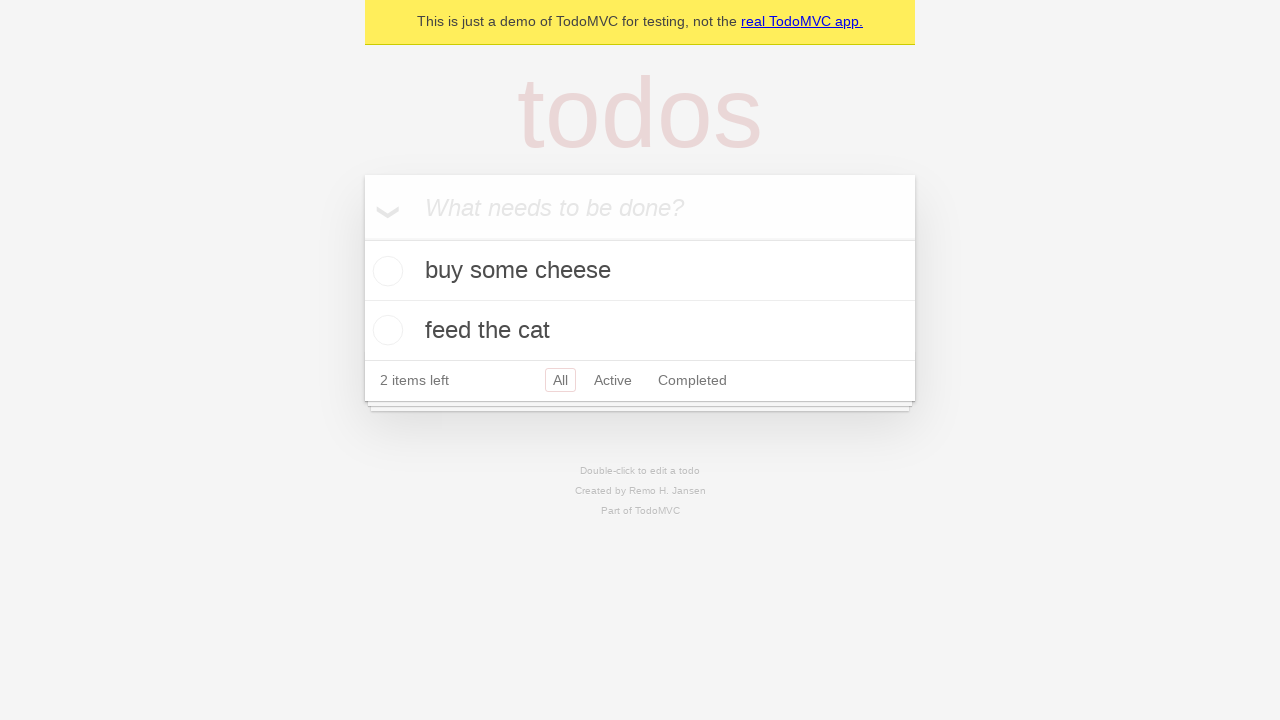

Filled todo input with 'book a doctors appointment' on internal:attr=[placeholder="What needs to be done?"i]
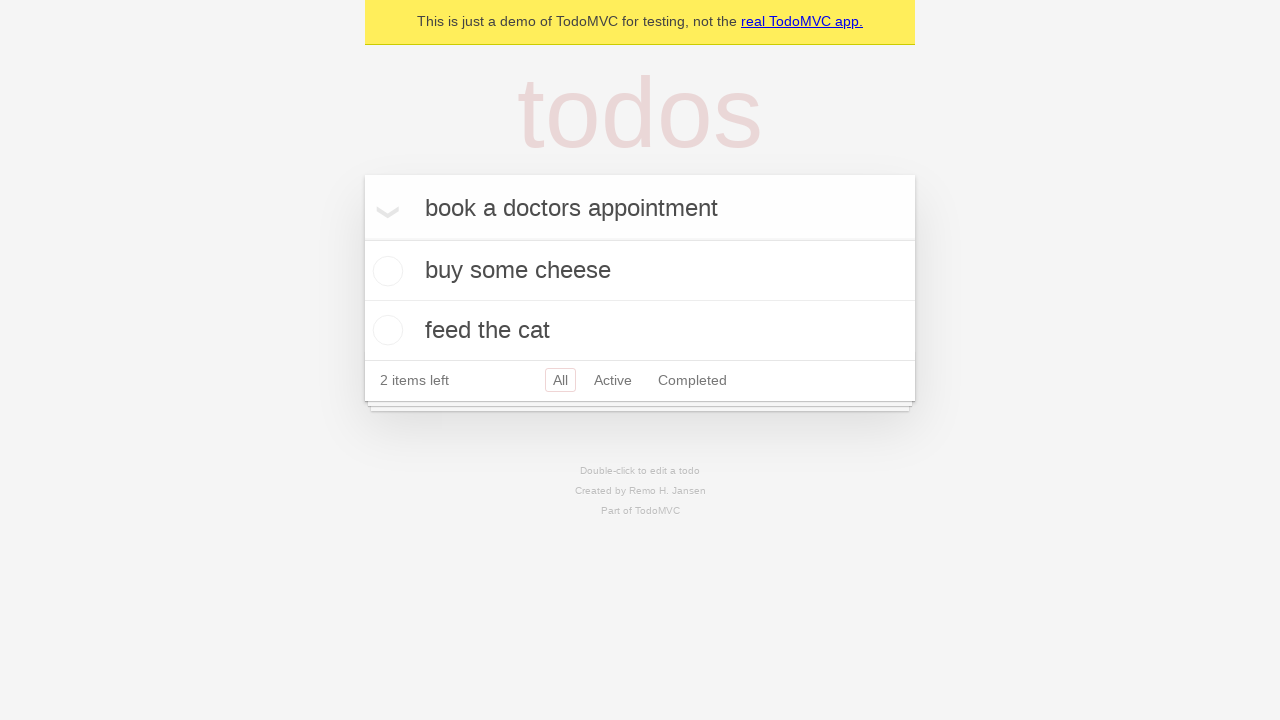

Pressed Enter to add third todo on internal:attr=[placeholder="What needs to be done?"i]
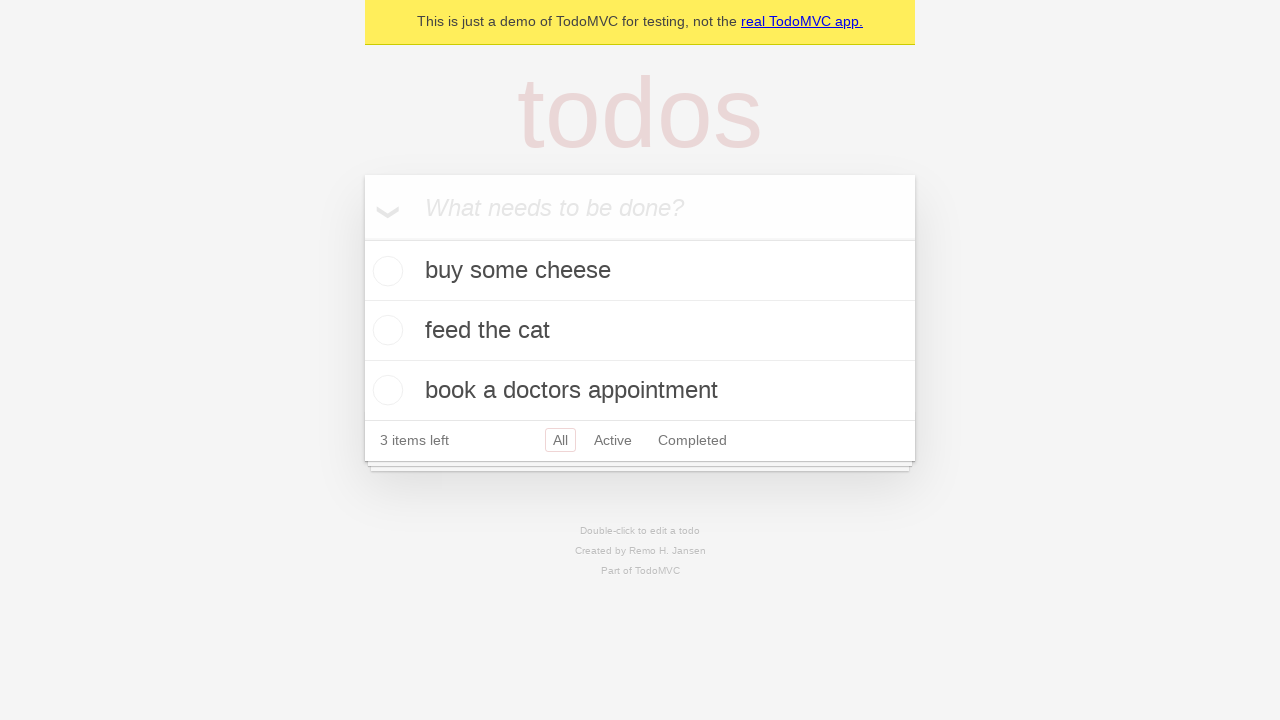

Double-clicked on second todo item to enter edit mode at (640, 331) on internal:testid=[data-testid="todo-item"s] >> nth=1
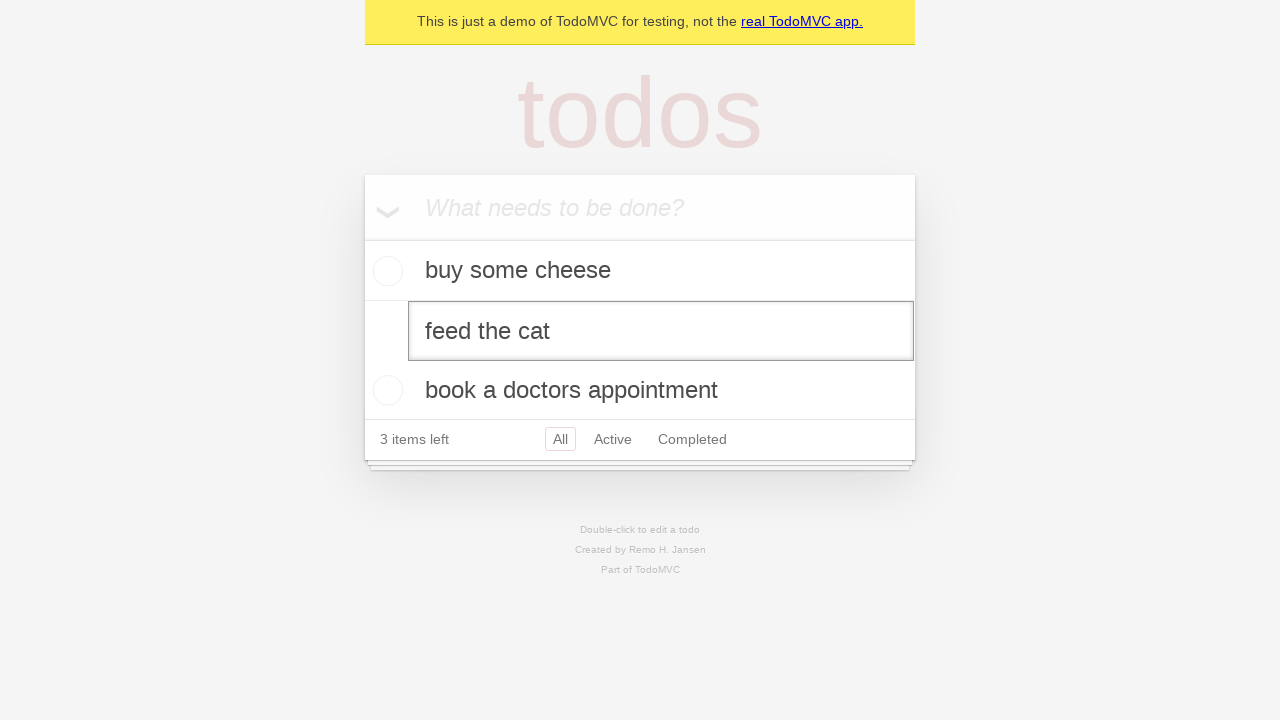

Cleared the todo text by filling with empty string on internal:testid=[data-testid="todo-item"s] >> nth=1 >> internal:role=textbox[nam
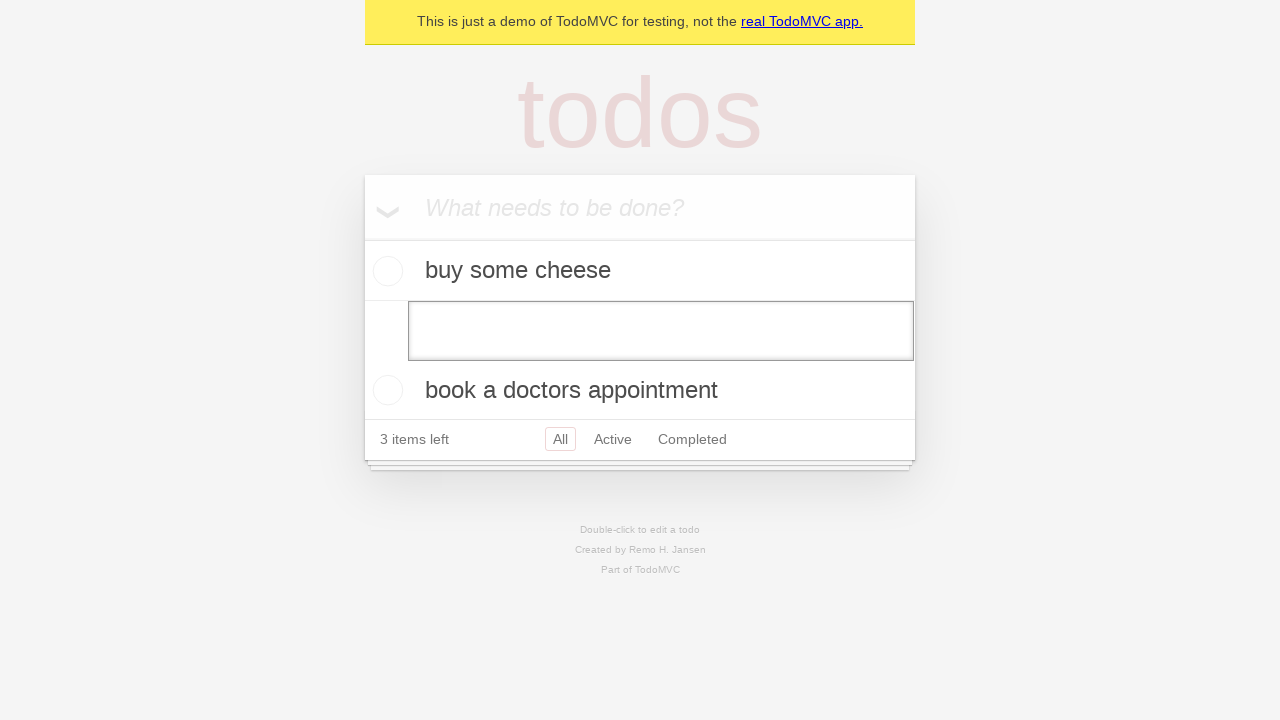

Pressed Enter to submit empty edit, removing the todo item on internal:testid=[data-testid="todo-item"s] >> nth=1 >> internal:role=textbox[nam
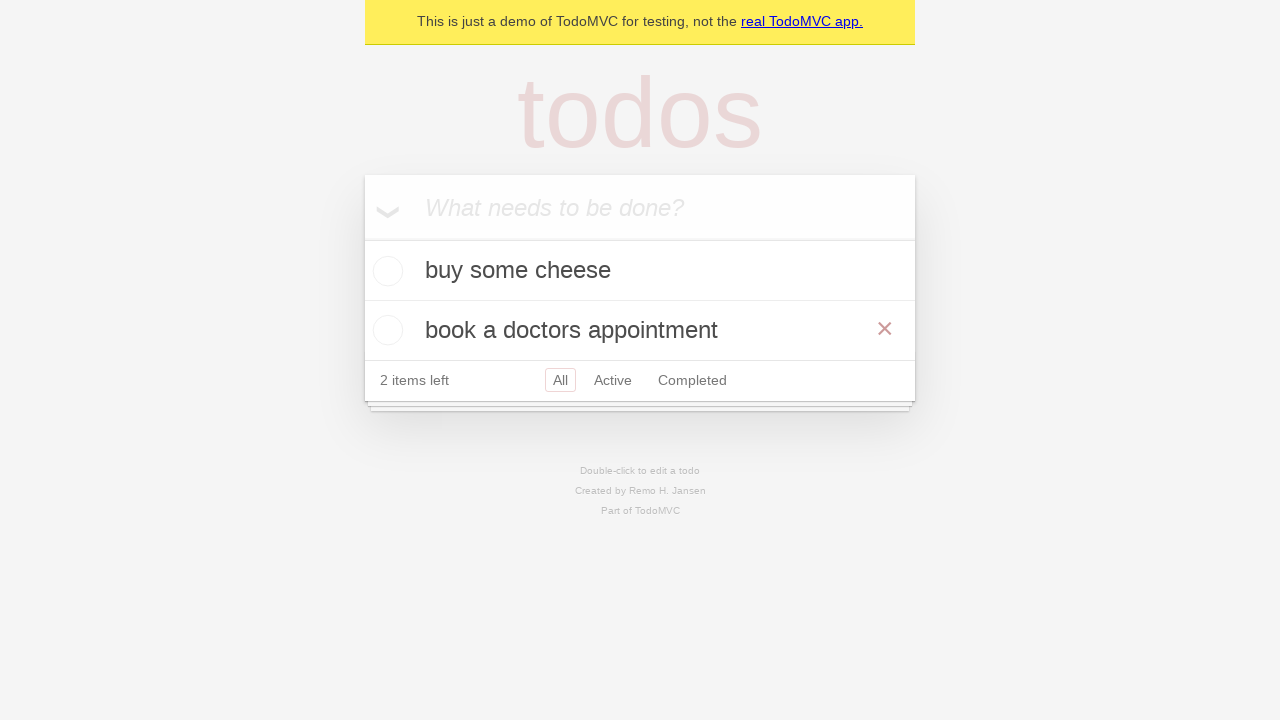

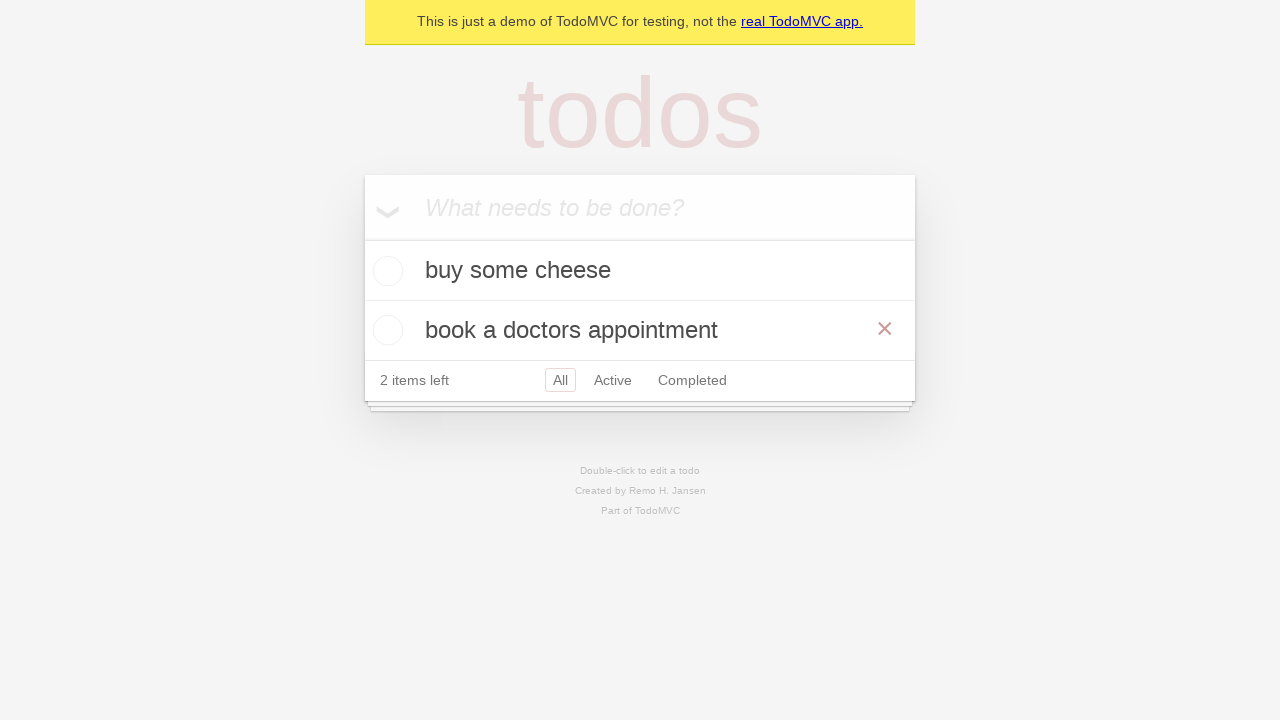